Tests that Clear completed button is hidden when there are no completed items

Starting URL: https://demo.playwright.dev/todomvc

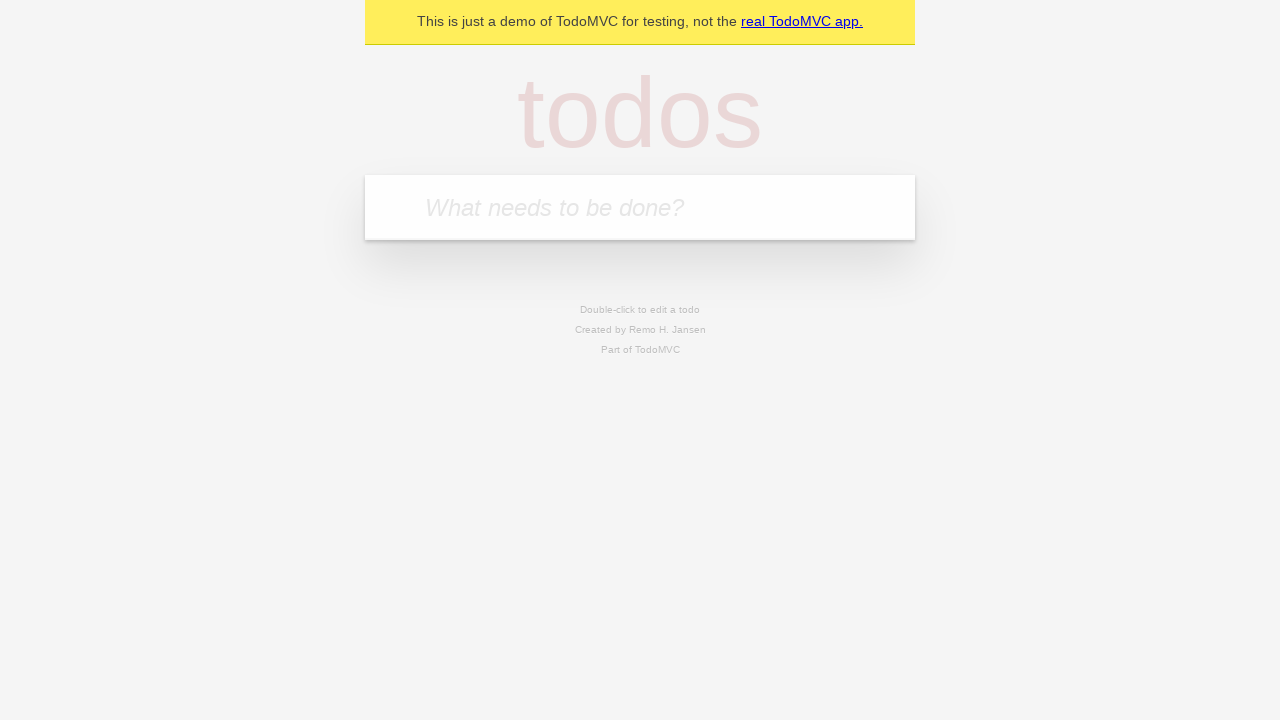

Filled todo input with 'buy some cheese' on internal:attr=[placeholder="What needs to be done?"i]
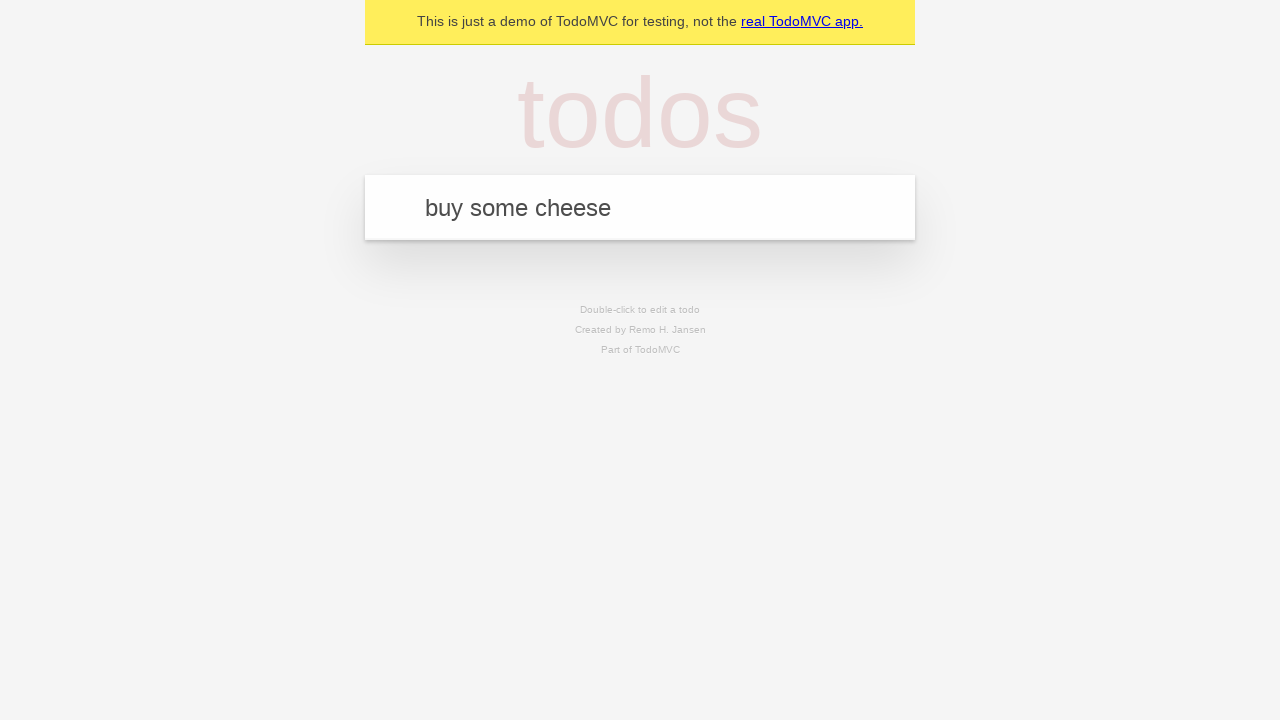

Pressed Enter to add 'buy some cheese' todo on internal:attr=[placeholder="What needs to be done?"i]
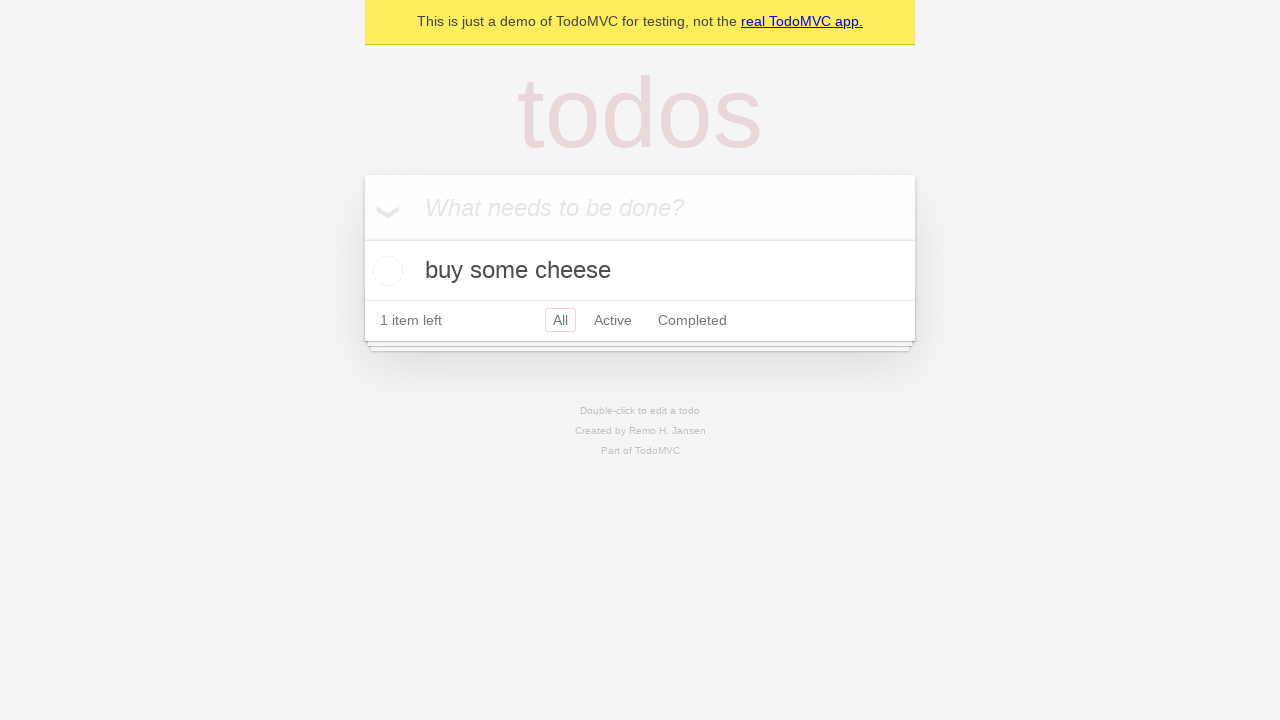

Filled todo input with 'feed the cat' on internal:attr=[placeholder="What needs to be done?"i]
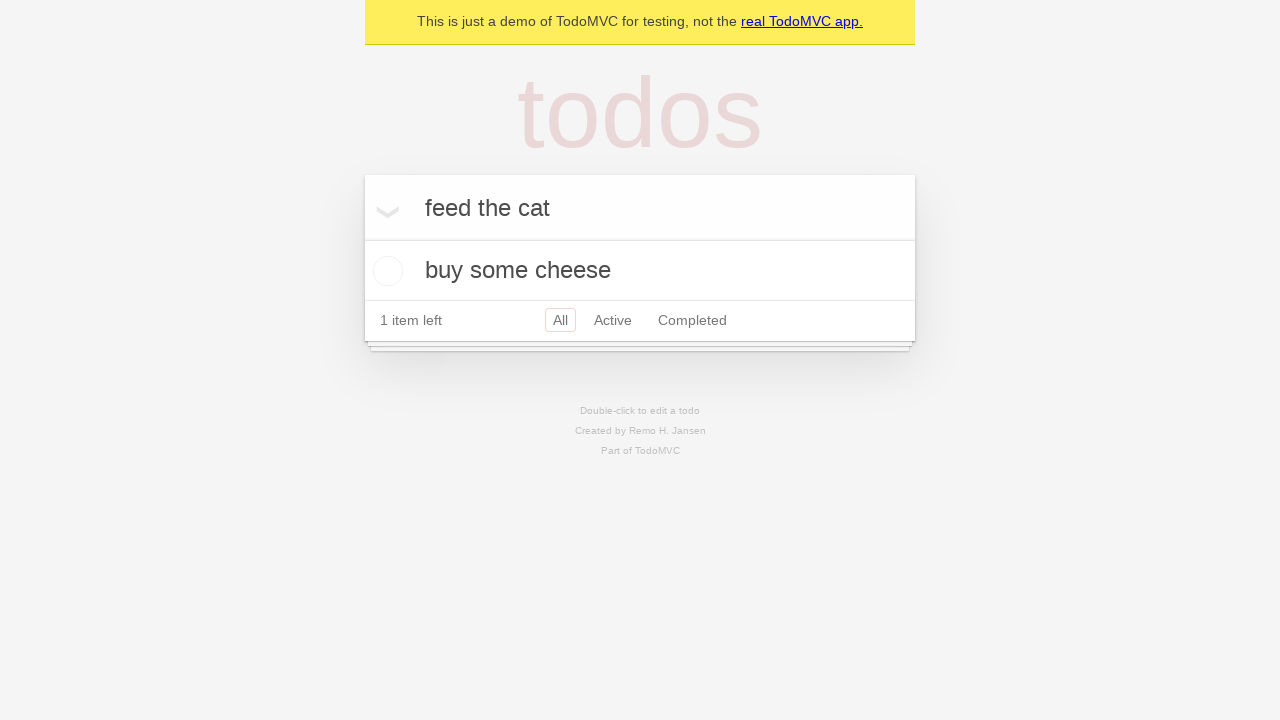

Pressed Enter to add 'feed the cat' todo on internal:attr=[placeholder="What needs to be done?"i]
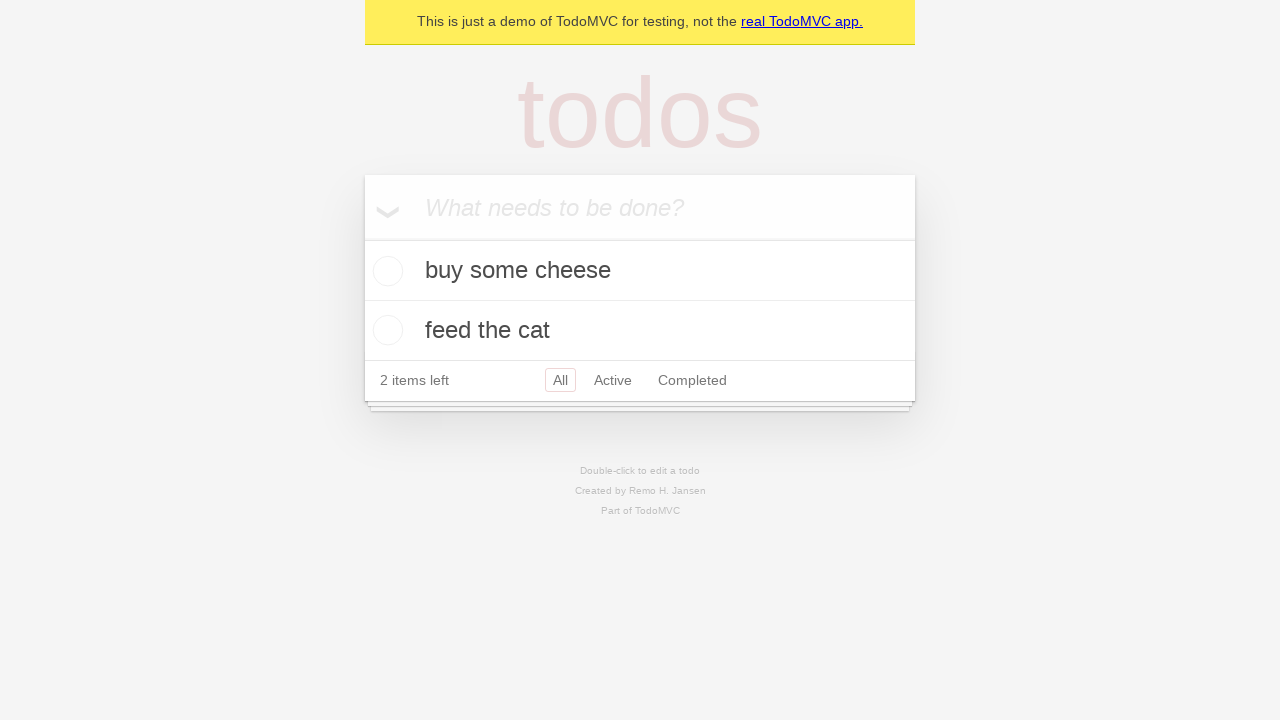

Filled todo input with 'book a doctors appointment' on internal:attr=[placeholder="What needs to be done?"i]
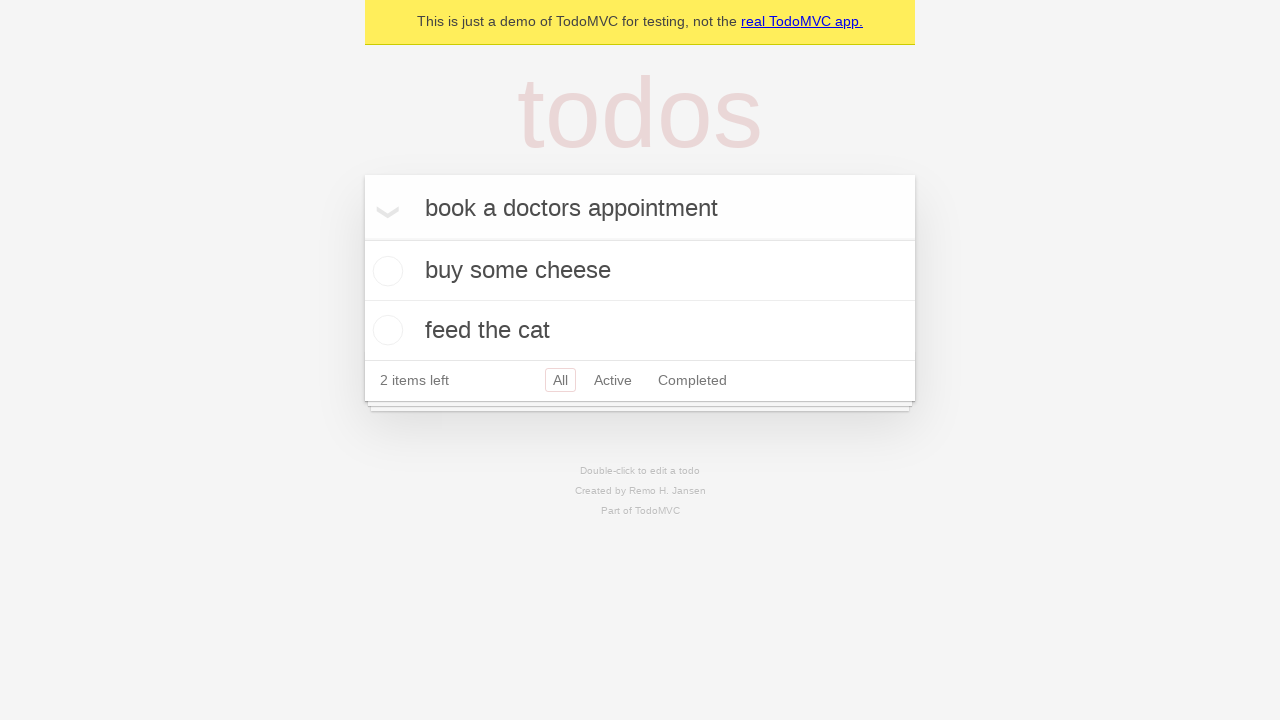

Pressed Enter to add 'book a doctors appointment' todo on internal:attr=[placeholder="What needs to be done?"i]
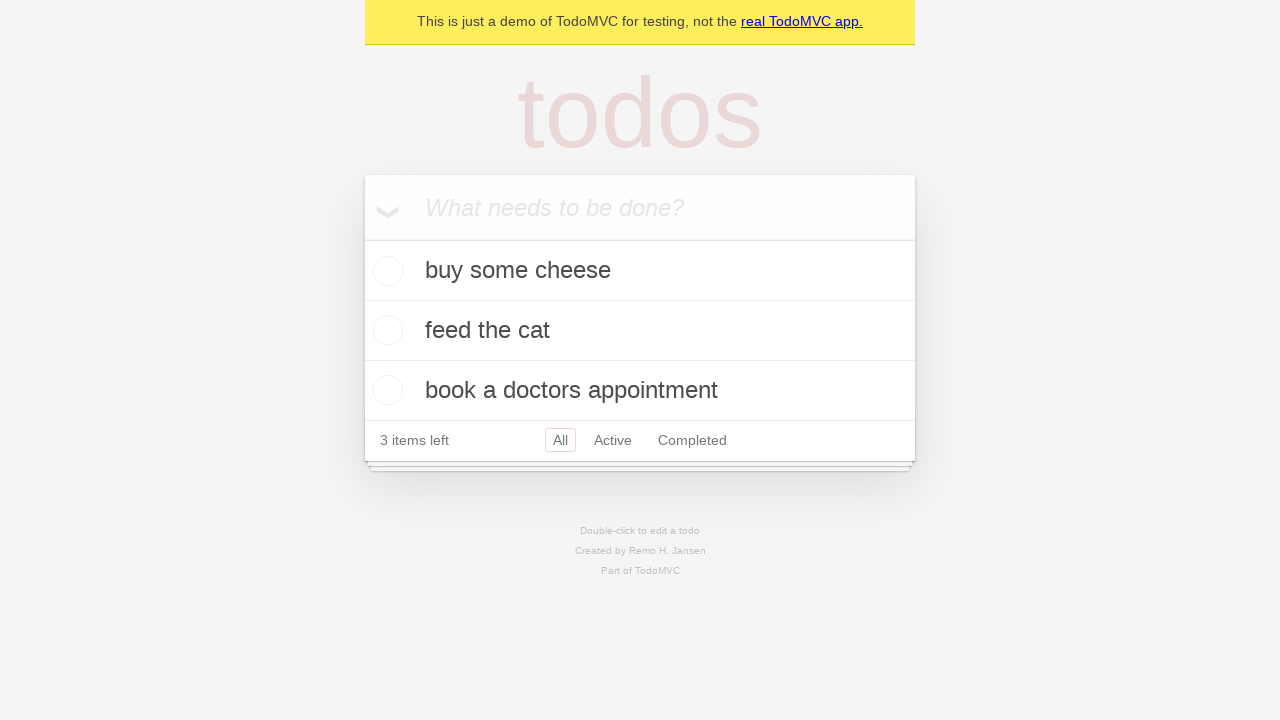

Checked the first todo item at (385, 271) on .todo-list li .toggle >> nth=0
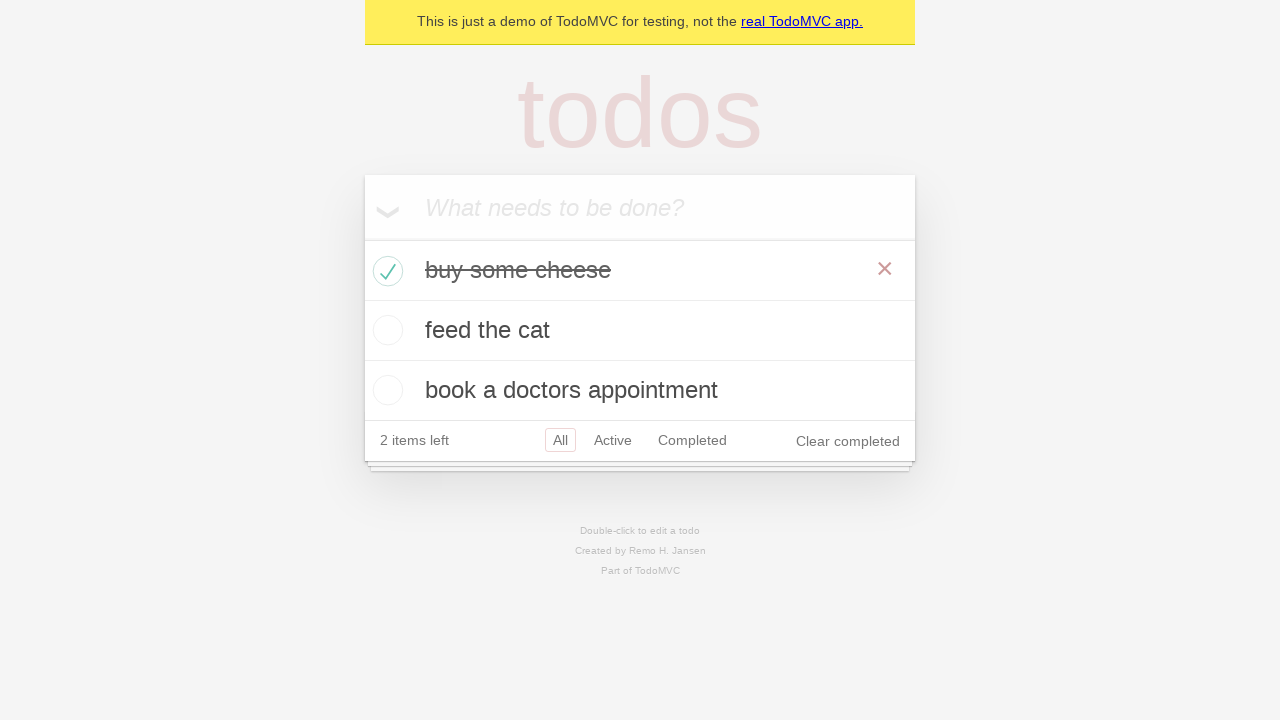

Clicked Clear completed button to remove completed todos at (848, 441) on internal:role=button[name="Clear completed"i]
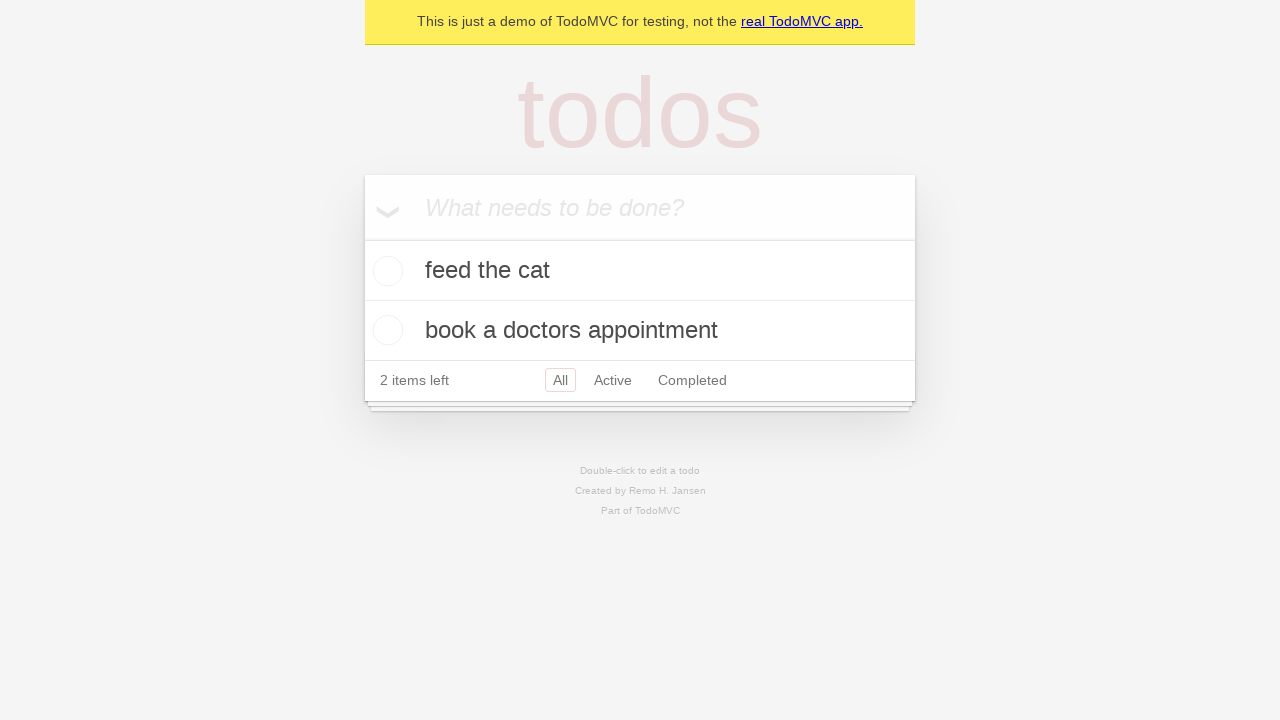

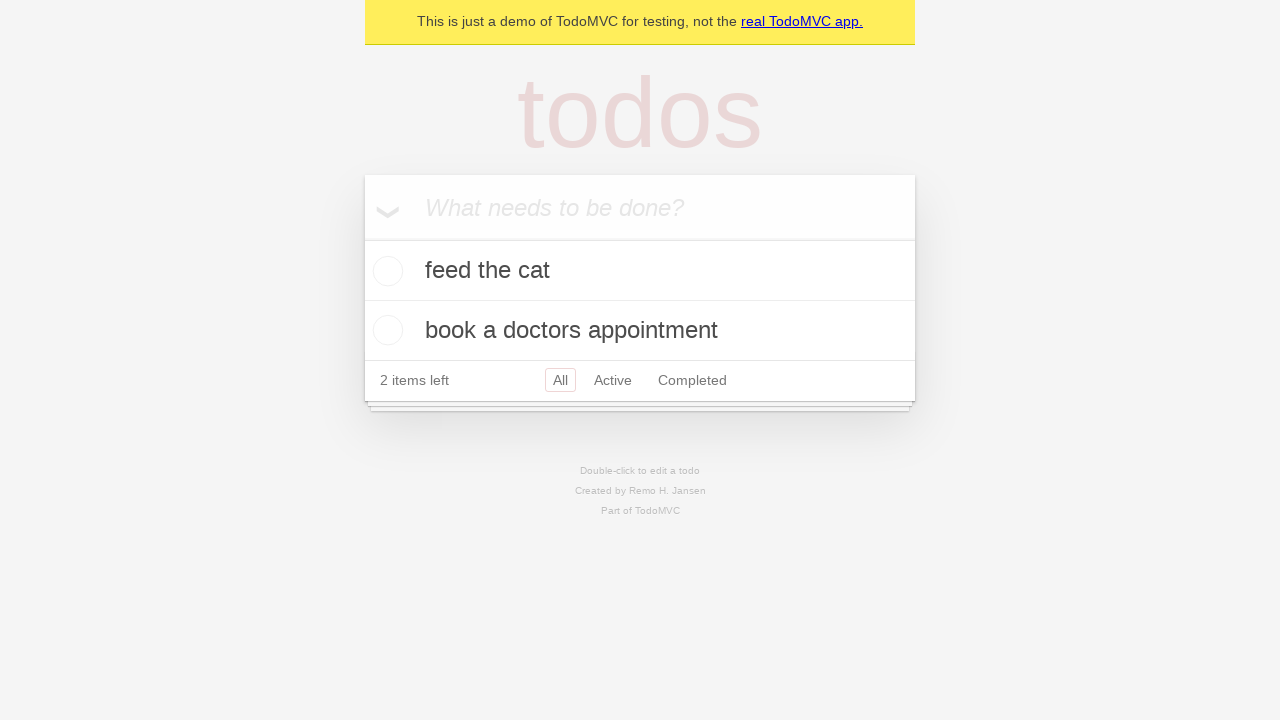